Tests clicking a prompt button, entering text into the prompt dialog, and accepting it

Starting URL: https://demoqa.com/alerts

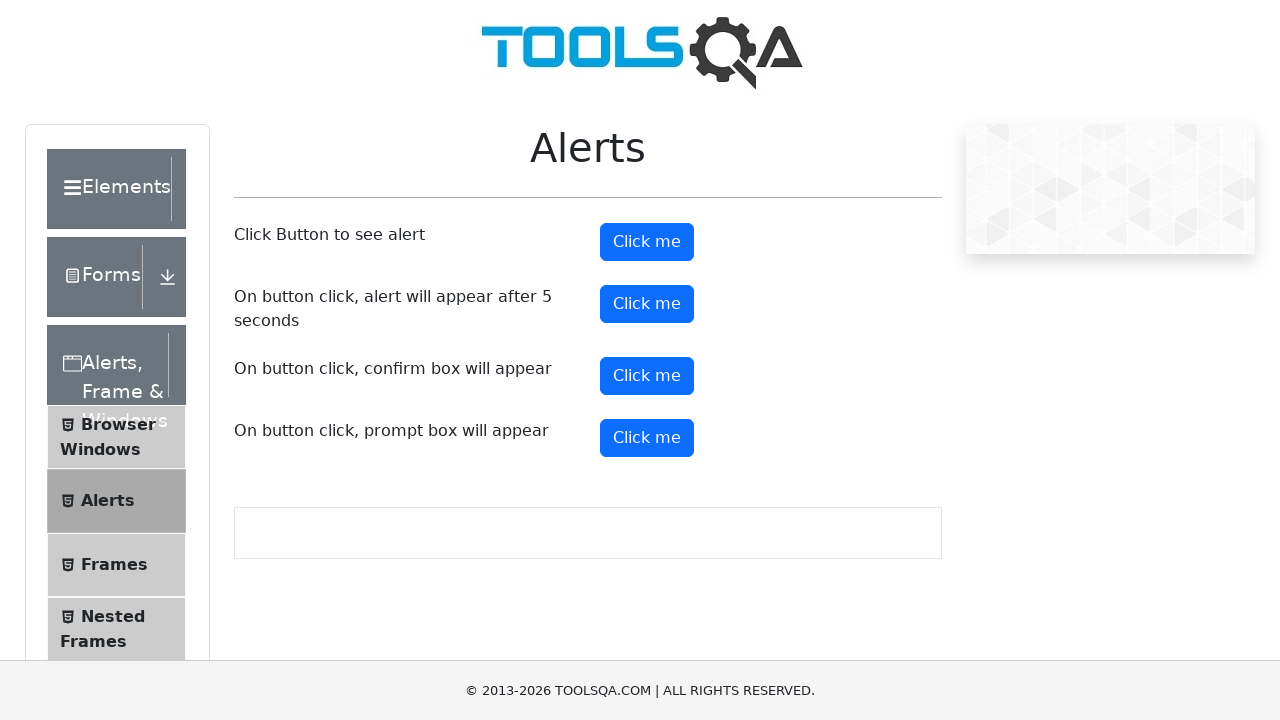

Set up dialog handler to accept prompt with text 'Koswara'
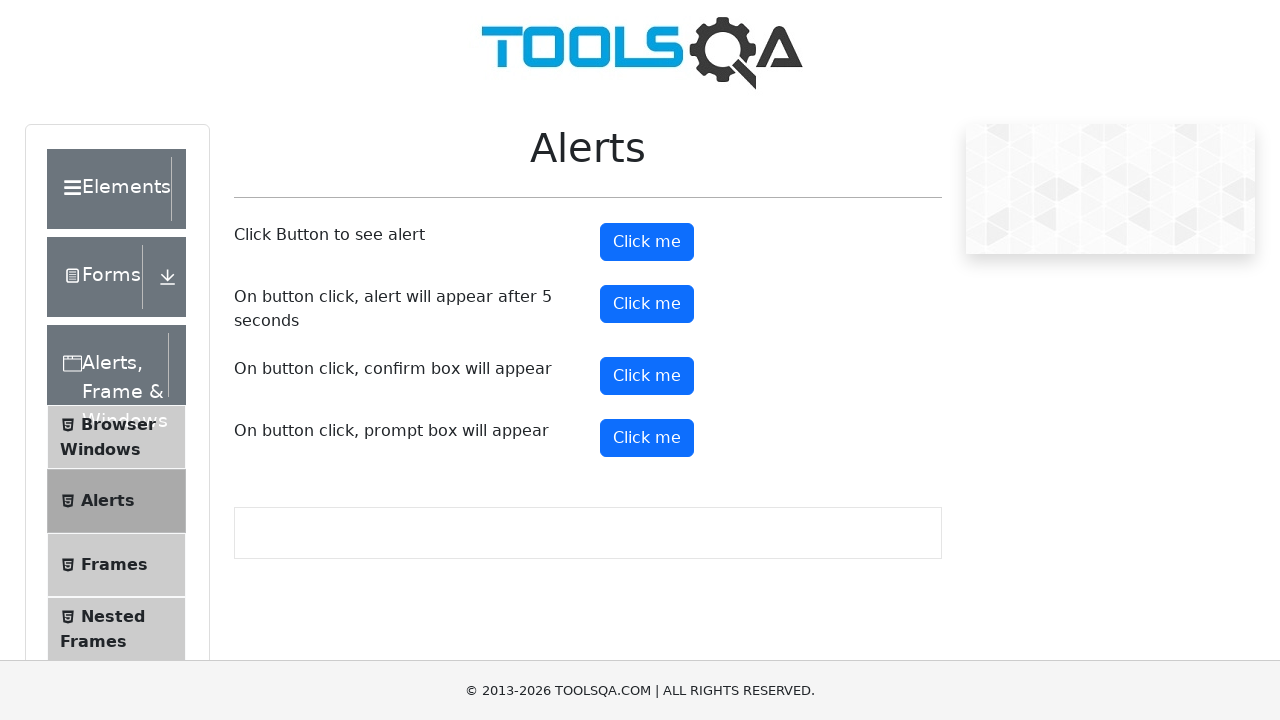

Clicked prompt button at (647, 438) on #promtButton
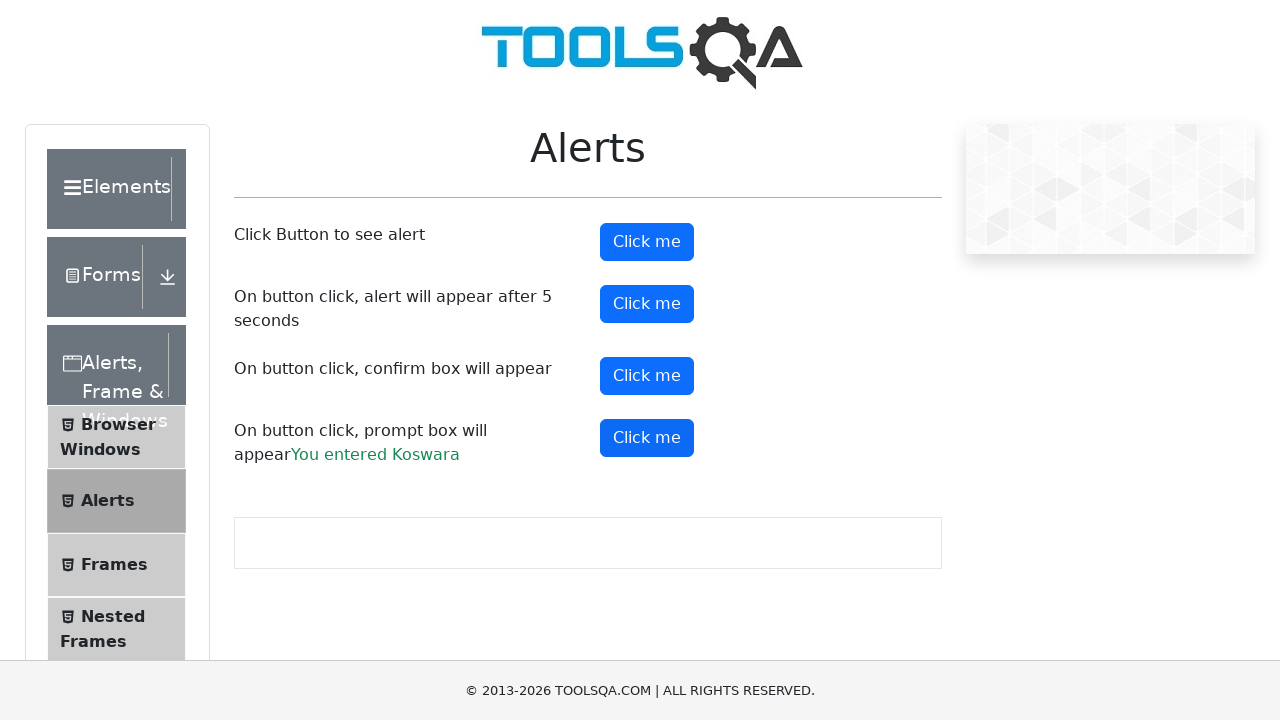

Waited for prompt result to appear
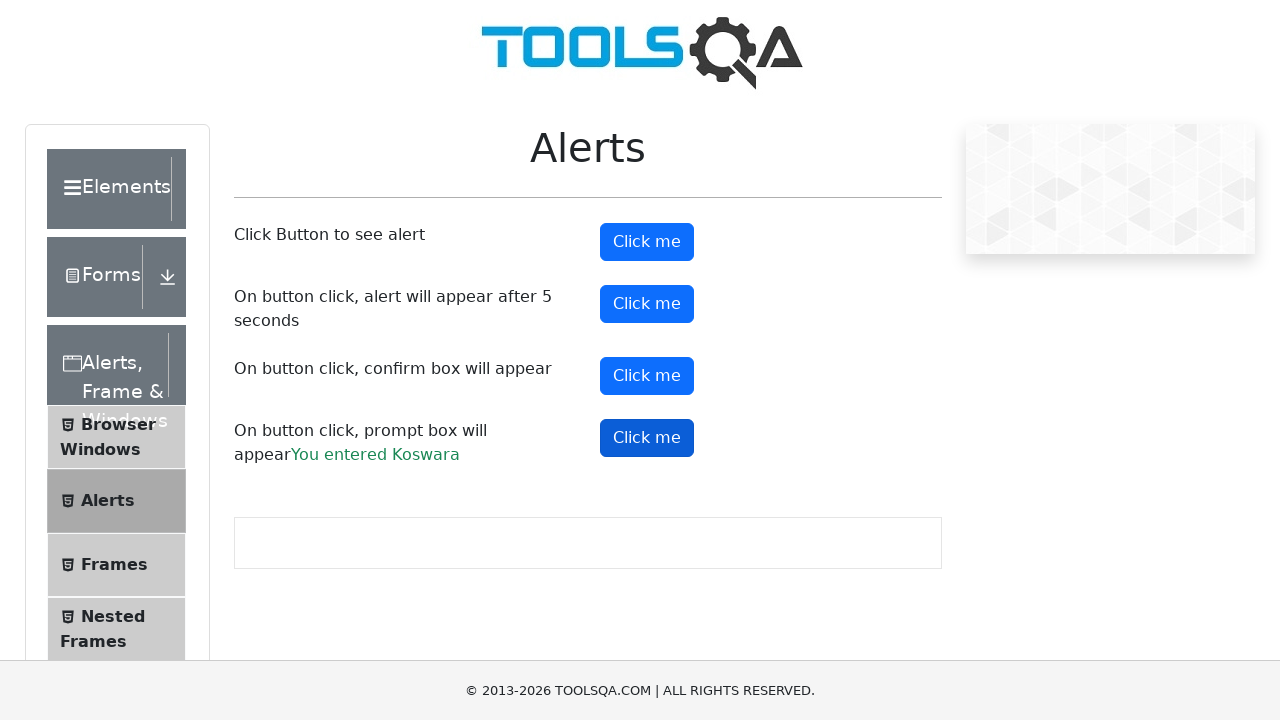

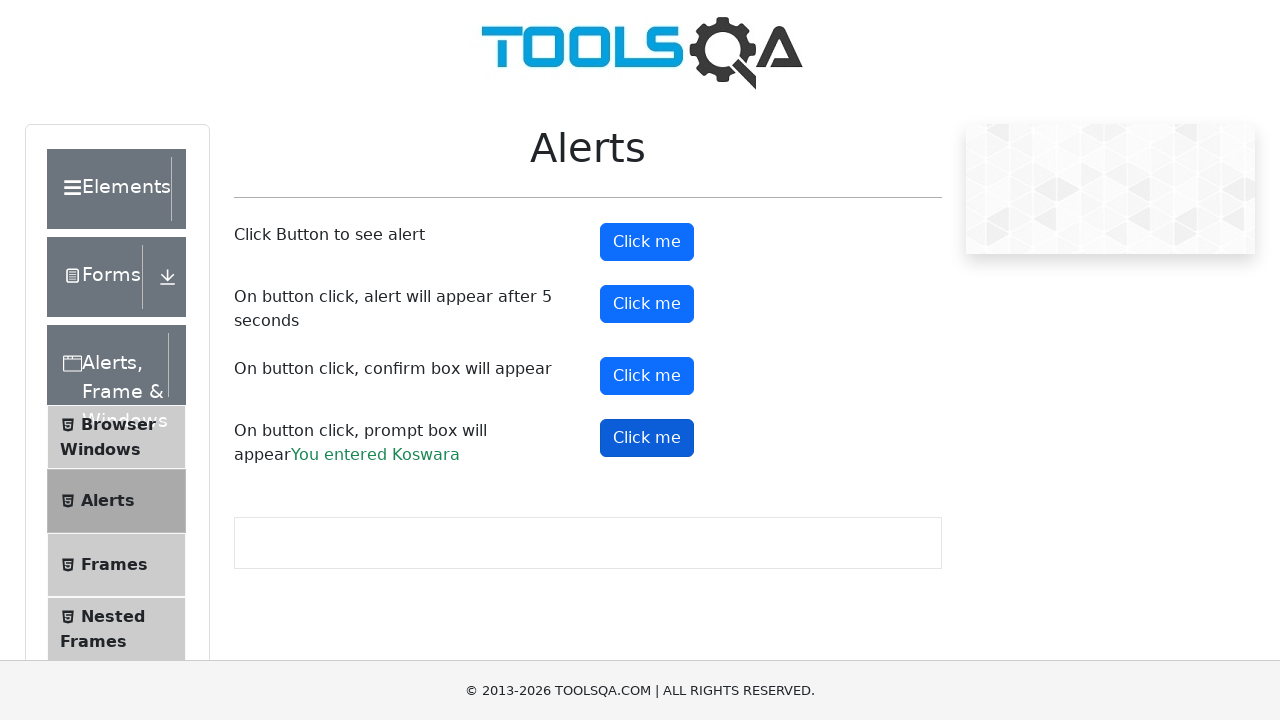